Tests datalist dropdown by selecting and entering a value

Starting URL: https://bonigarcia.dev/selenium-webdriver-java/web-form.html

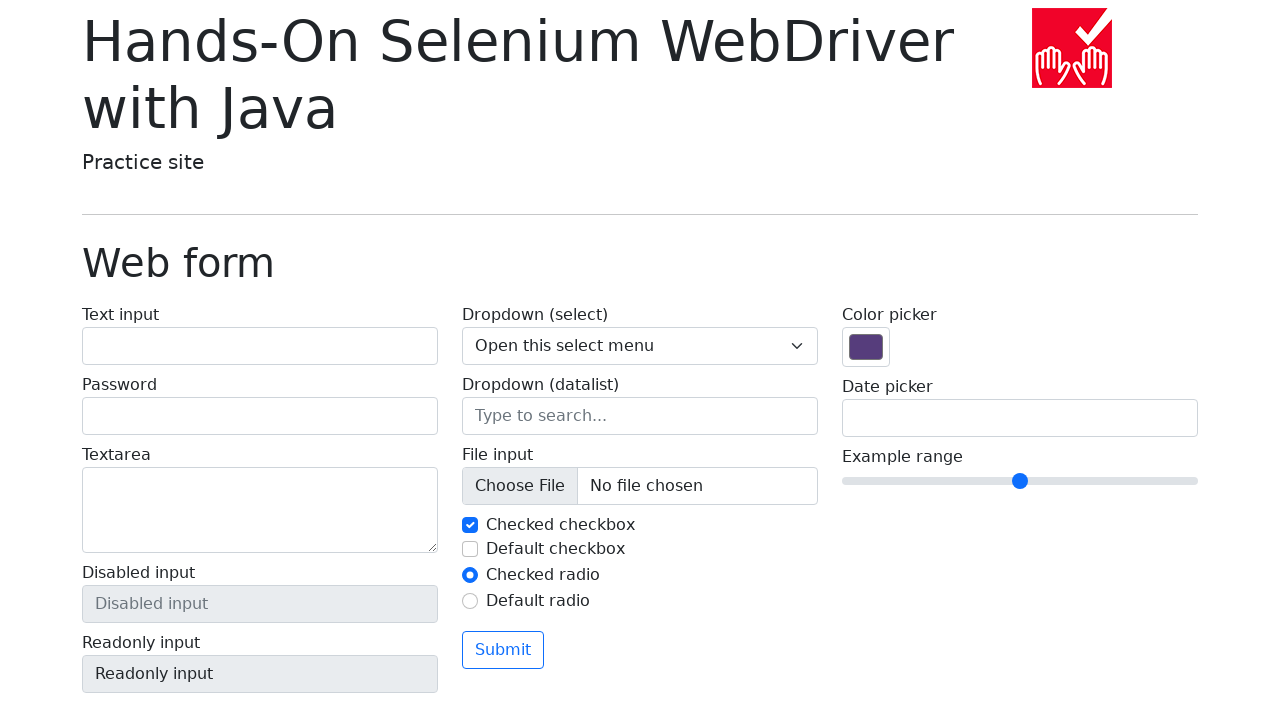

Cleared datalist input field on div:nth-child(2) label:nth-child(2) input
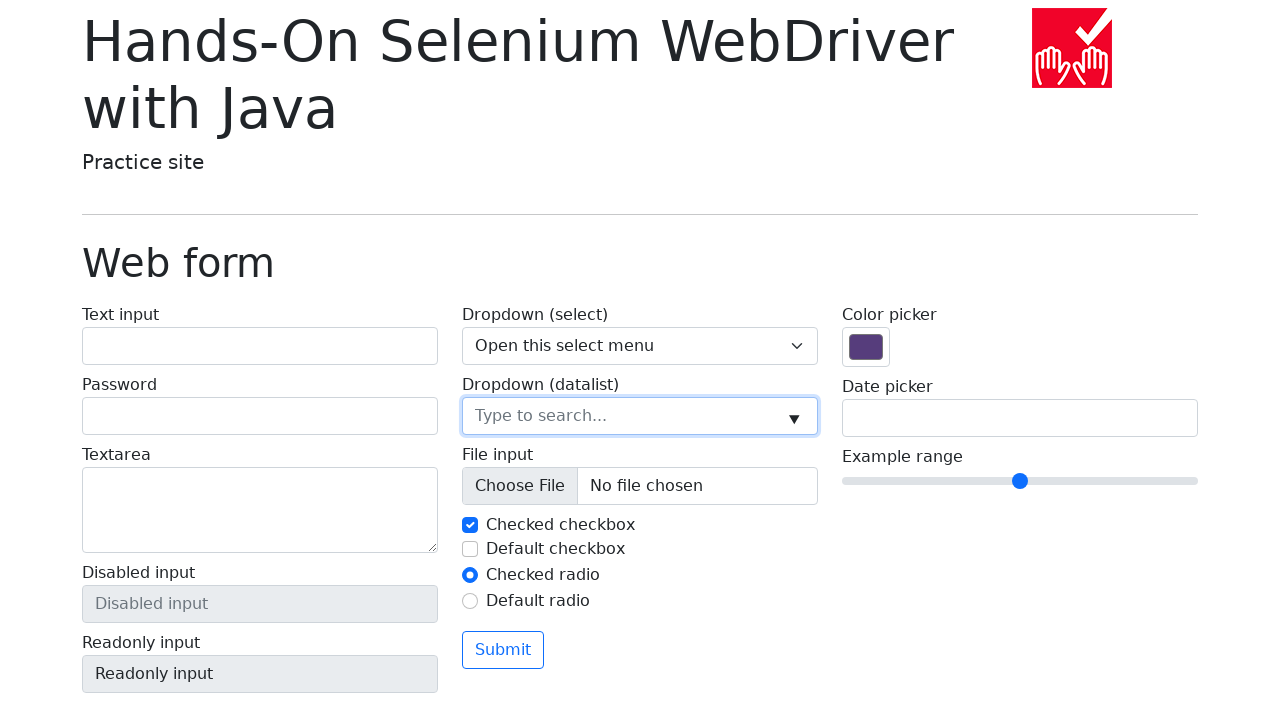

Entered 'San Francisco' into datalist dropdown field on div:nth-child(2) label:nth-child(2) input
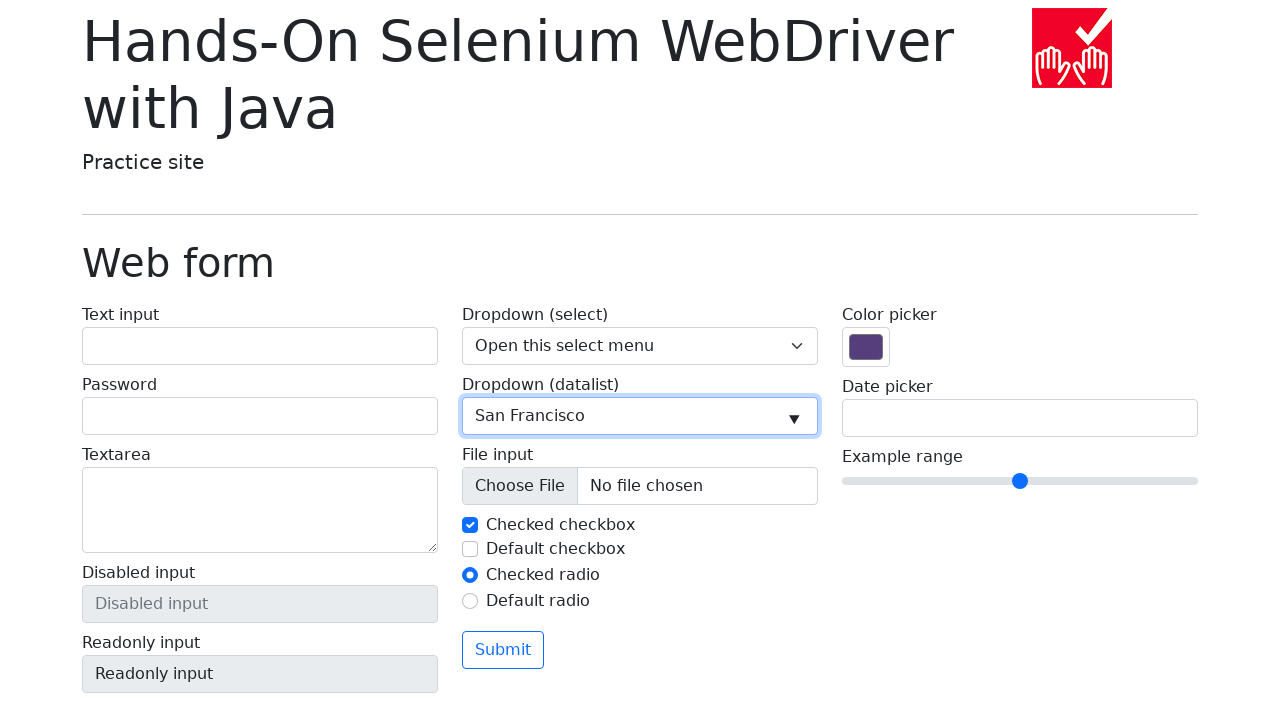

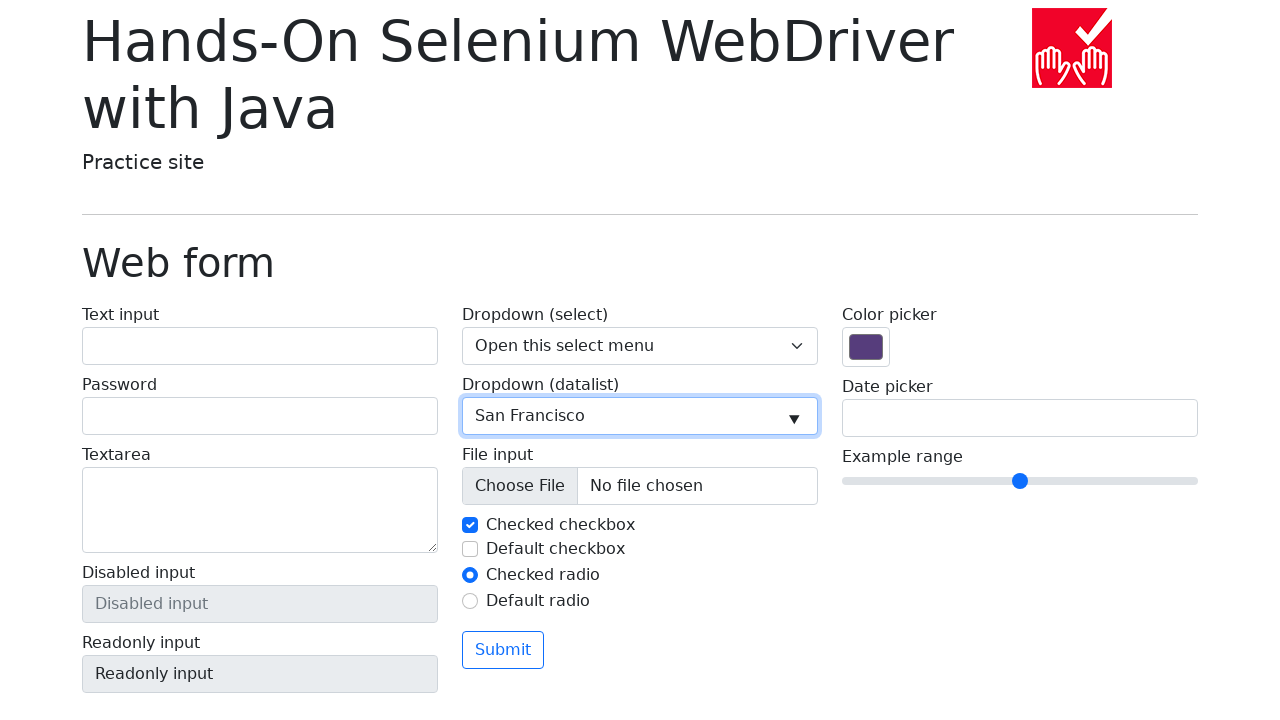